Navigates to Walmart website and verifies the page title loads correctly

Starting URL: https://walmart.com

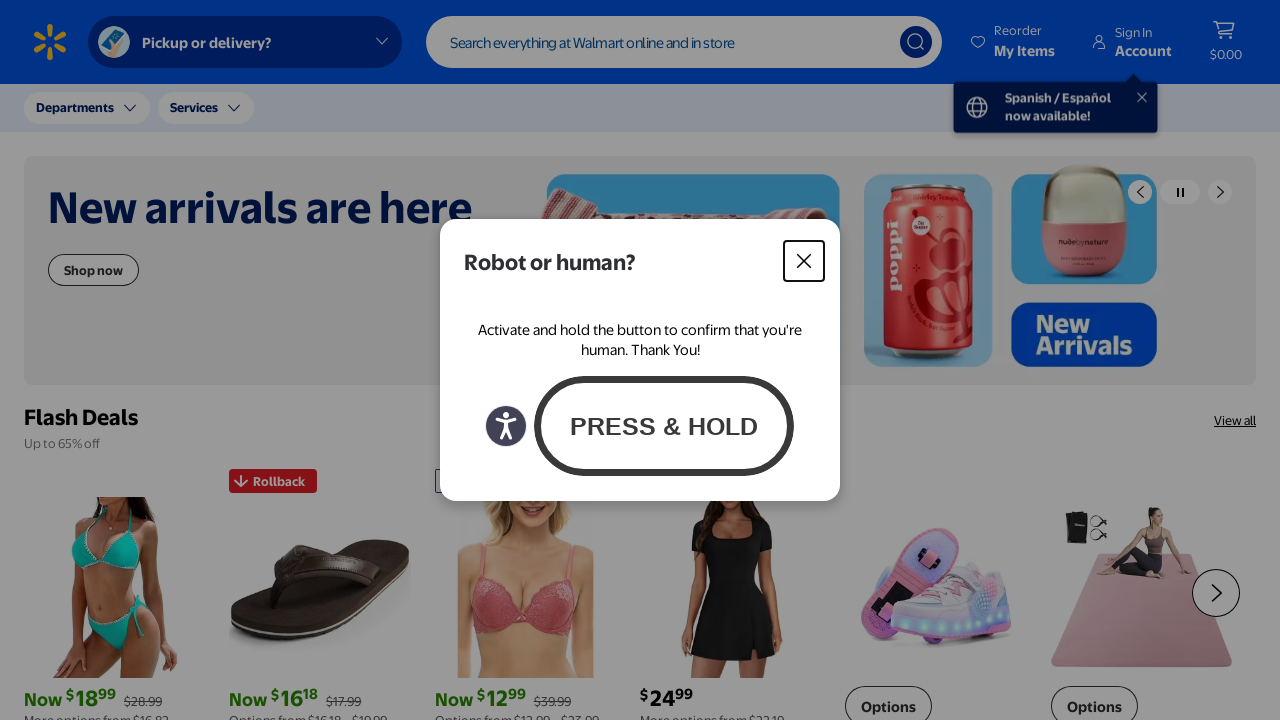

Waited for page to reach domcontentloaded state
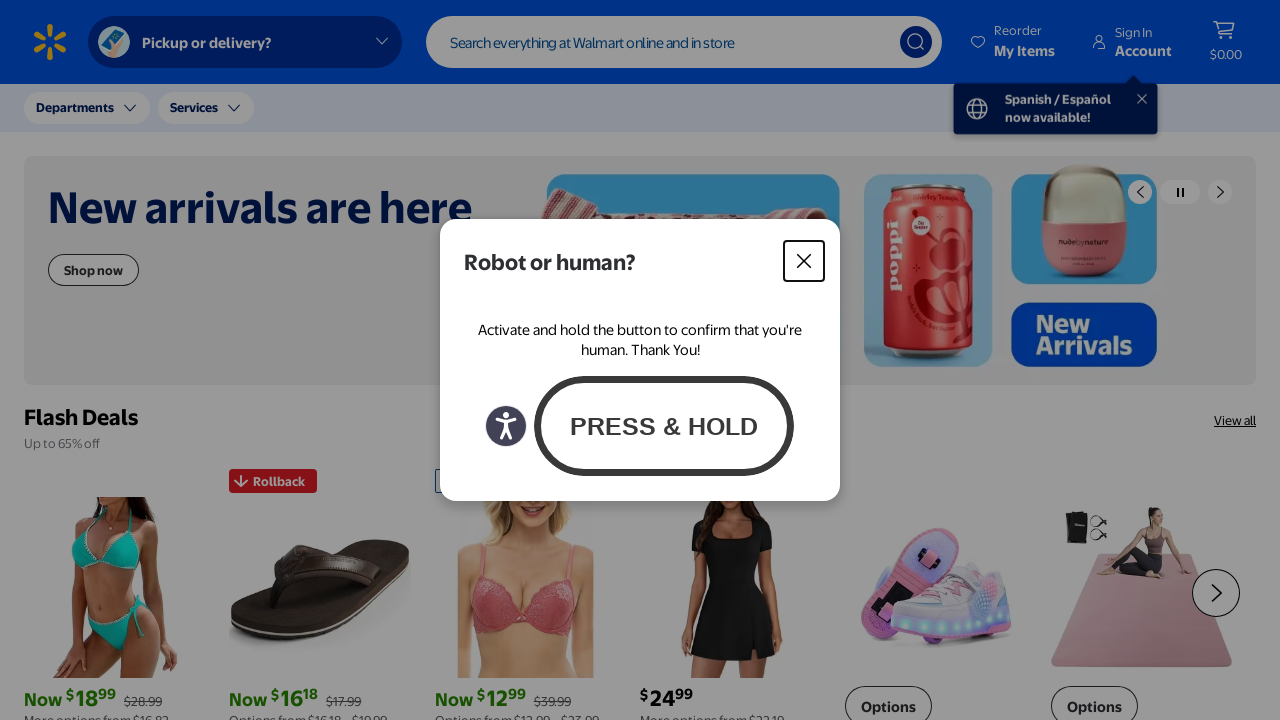

Retrieved page title: Walmart | Save Money. Live better.
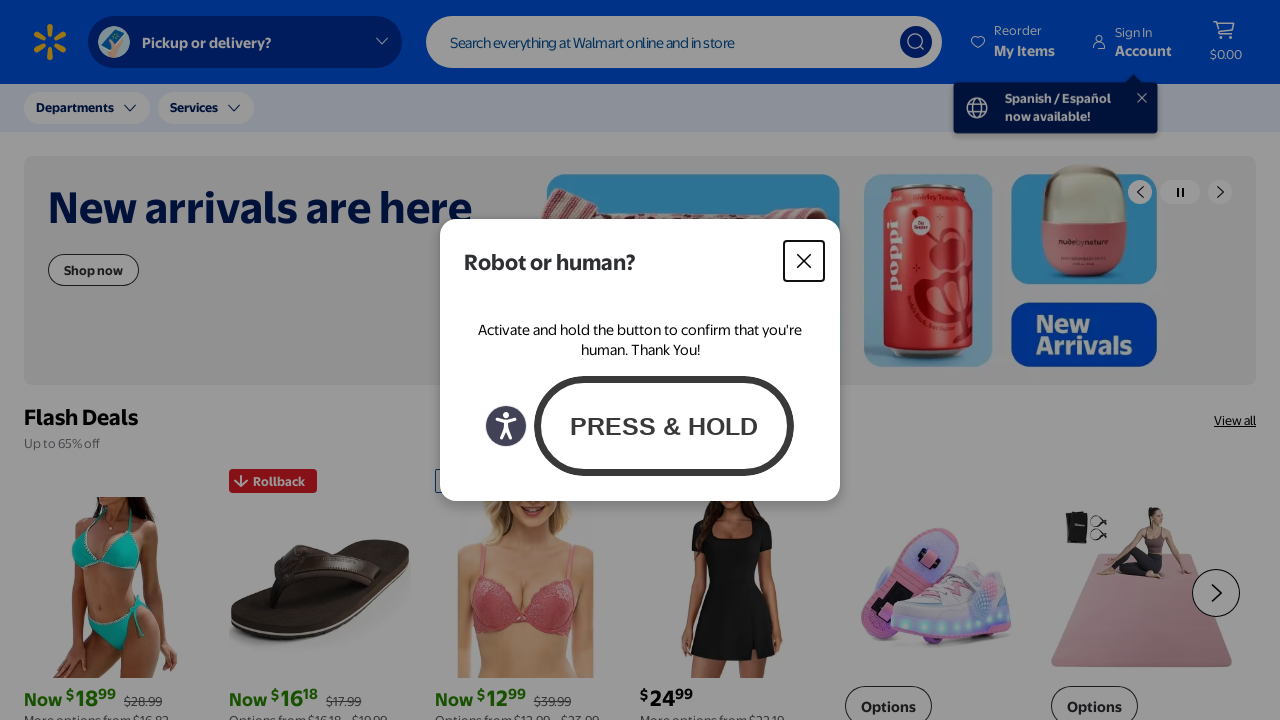

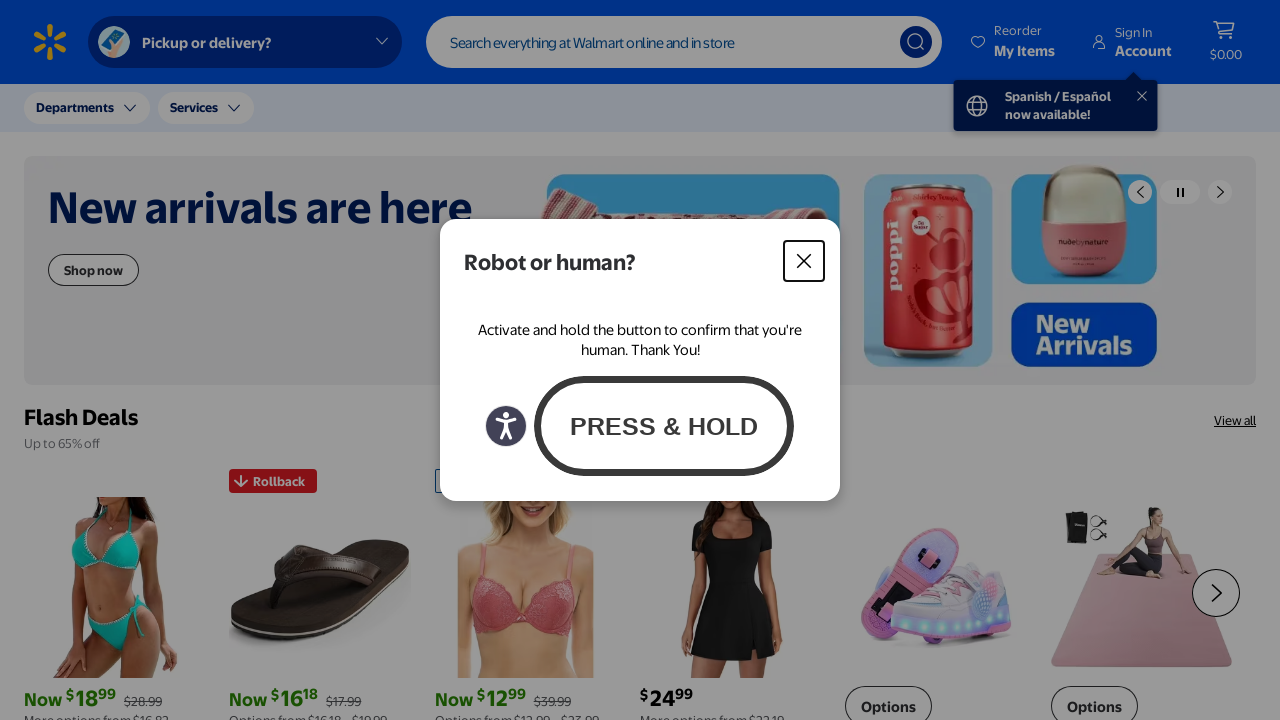